Tests link functionality by clicking on a simple link element

Starting URL: https://demoqa.com/links

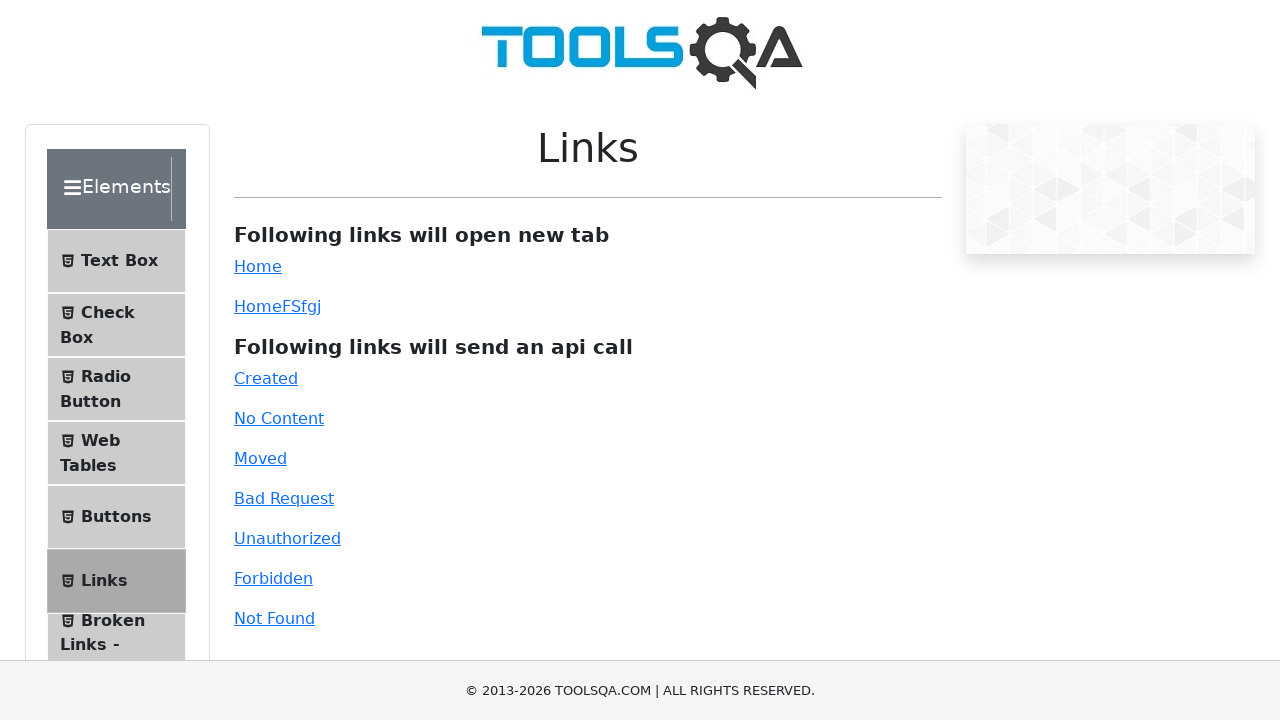

Clicked the simple link element at (258, 266) on a#simpleLink
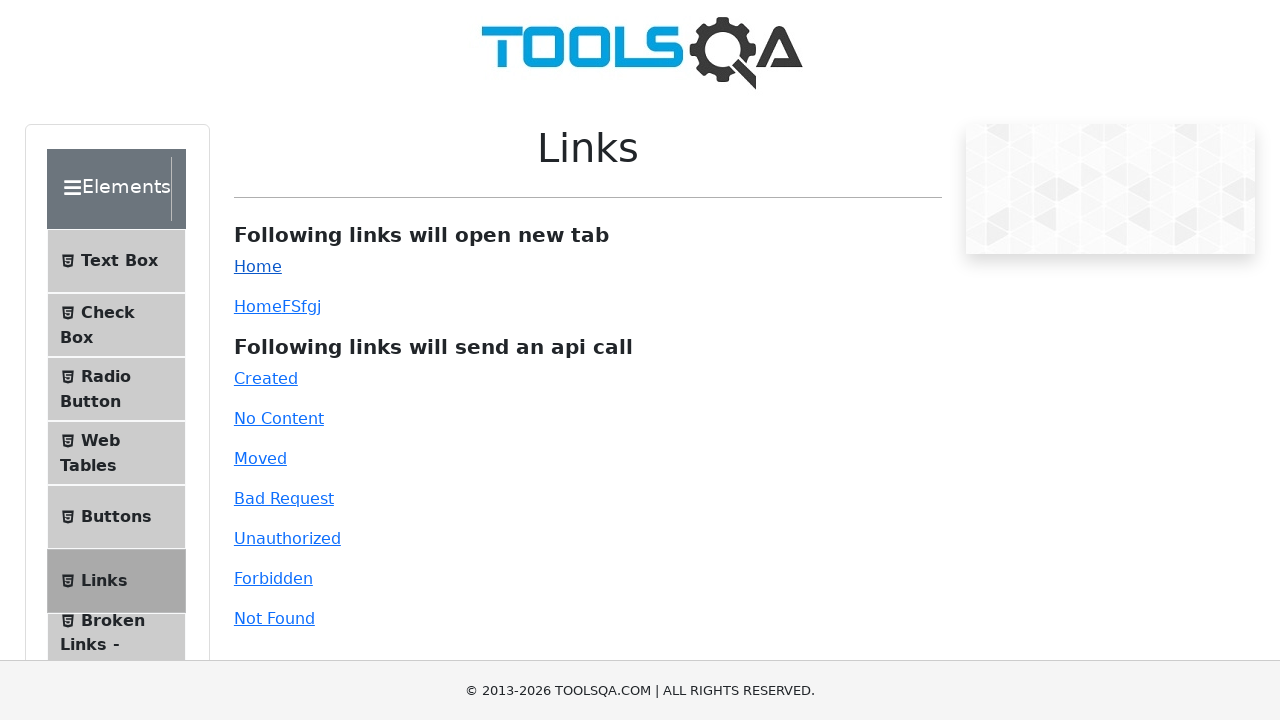

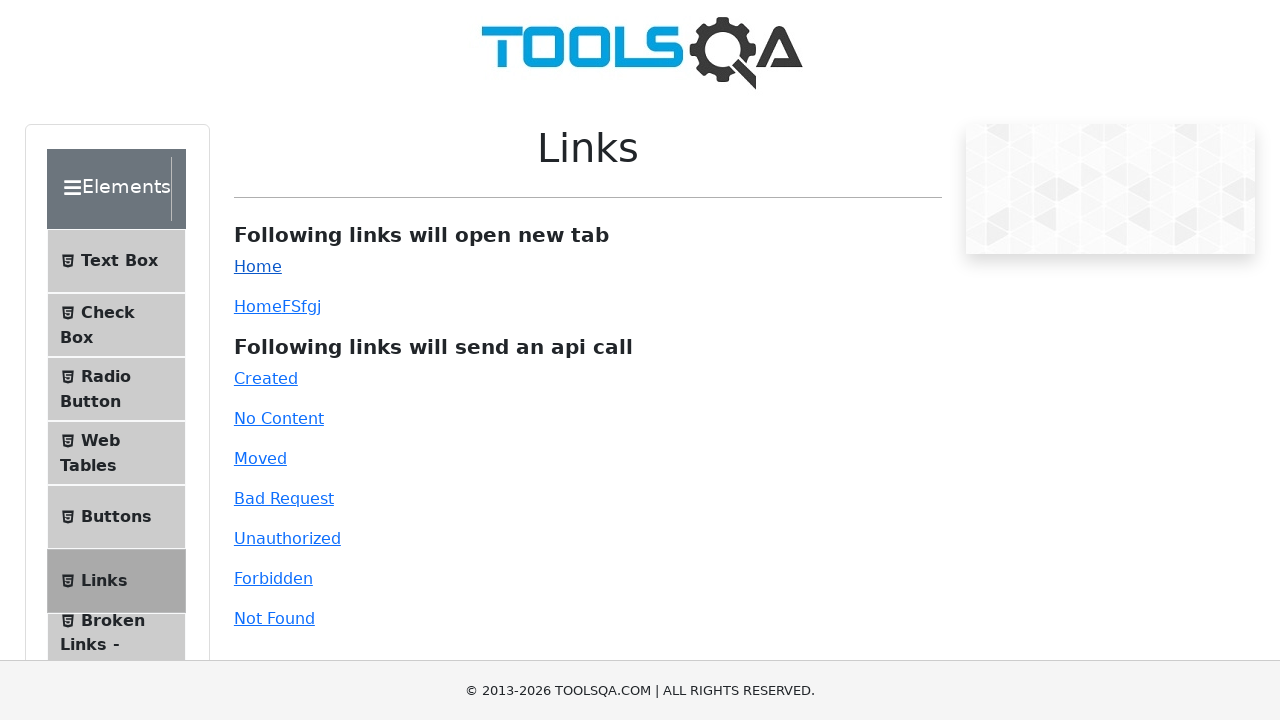